Tests clearing the complete state of all items by checking then unchecking the toggle all

Starting URL: https://demo.playwright.dev/todomvc

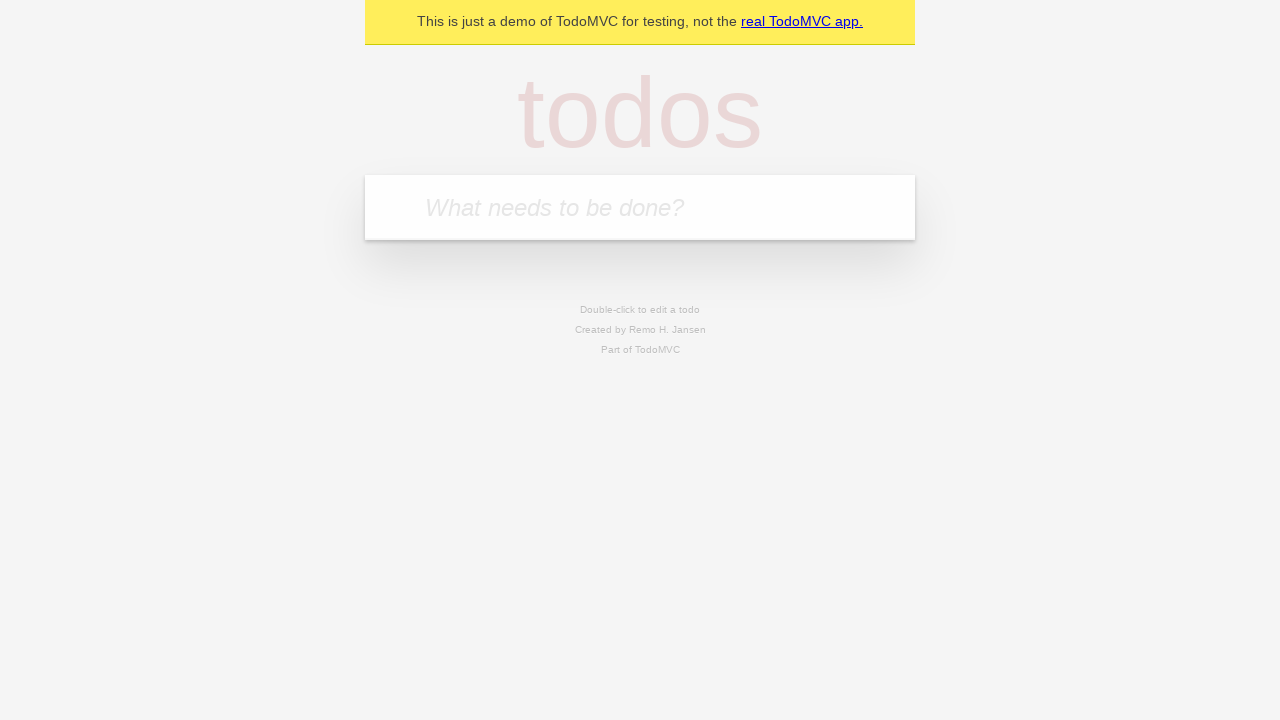

Filled todo input with 'buy some cheese' on internal:attr=[placeholder="What needs to be done?"i]
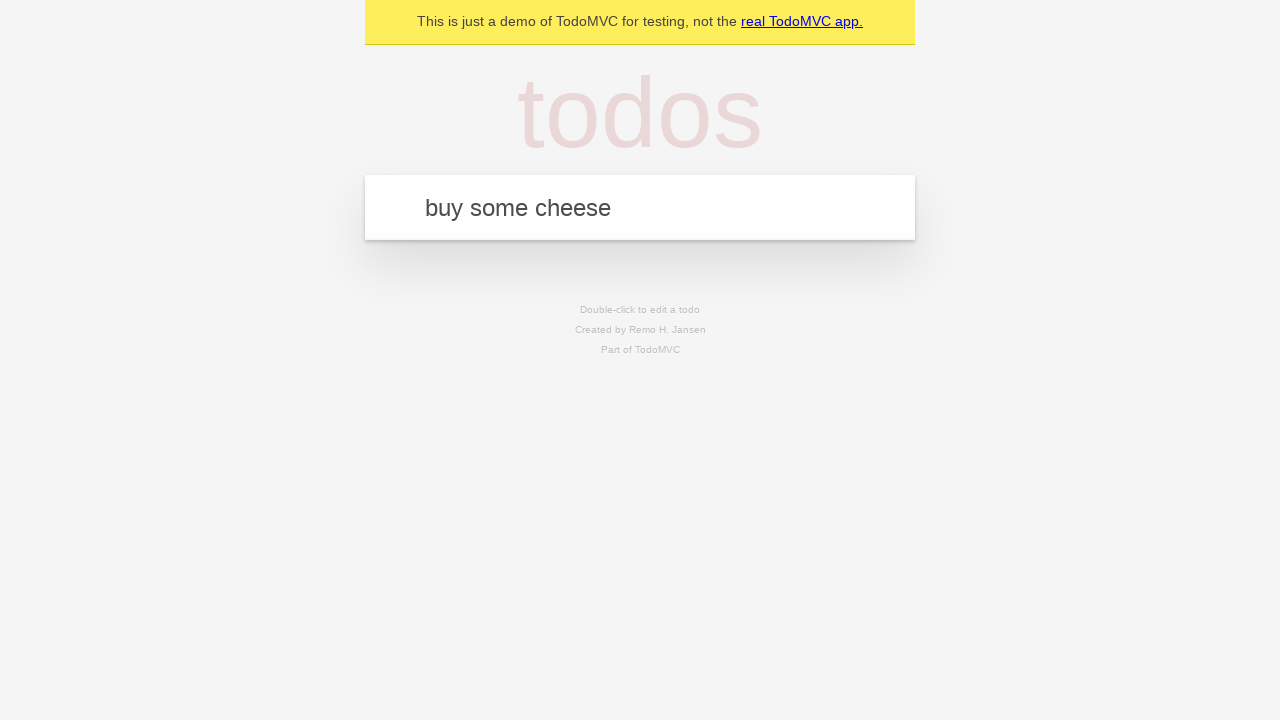

Pressed Enter to add first todo on internal:attr=[placeholder="What needs to be done?"i]
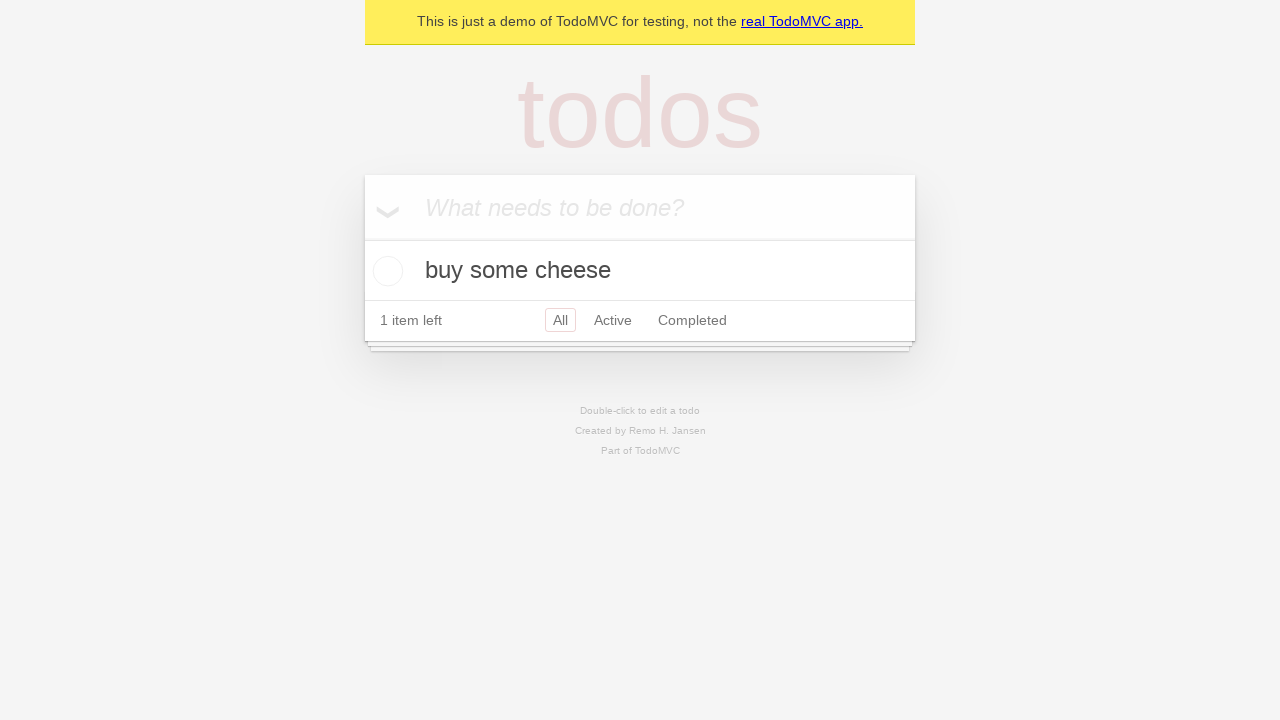

Filled todo input with 'feed the cat' on internal:attr=[placeholder="What needs to be done?"i]
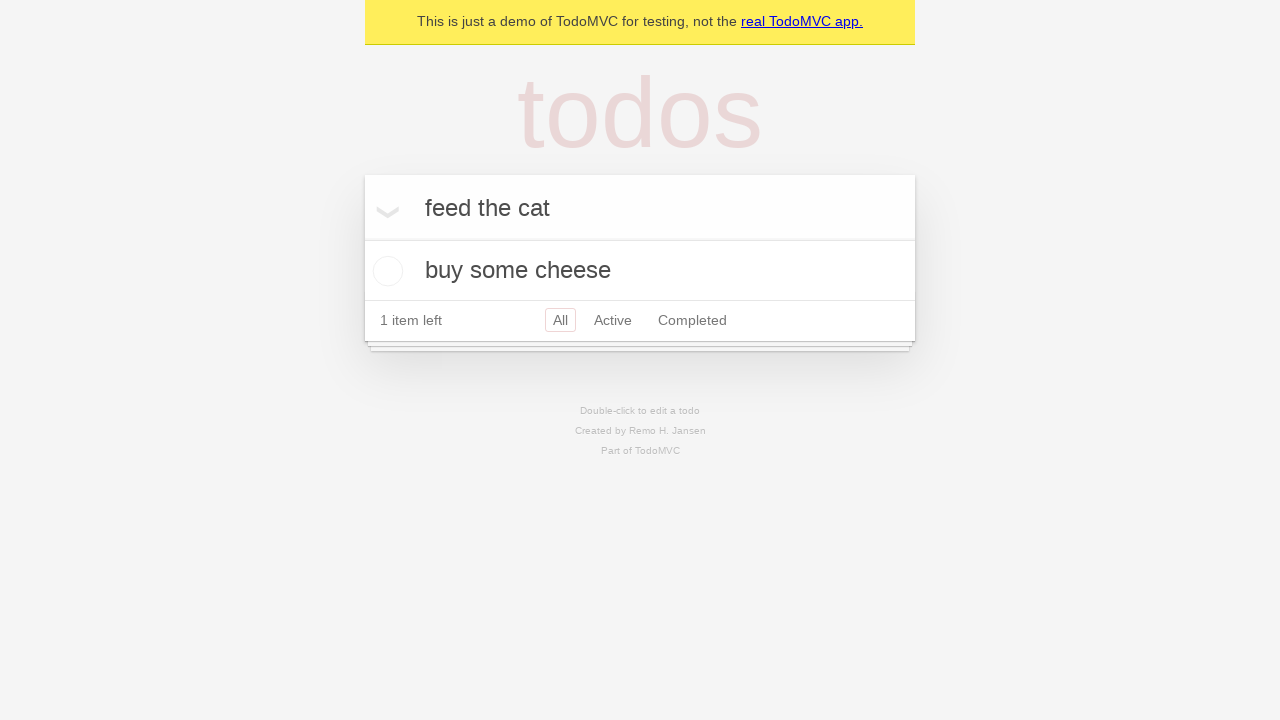

Pressed Enter to add second todo on internal:attr=[placeholder="What needs to be done?"i]
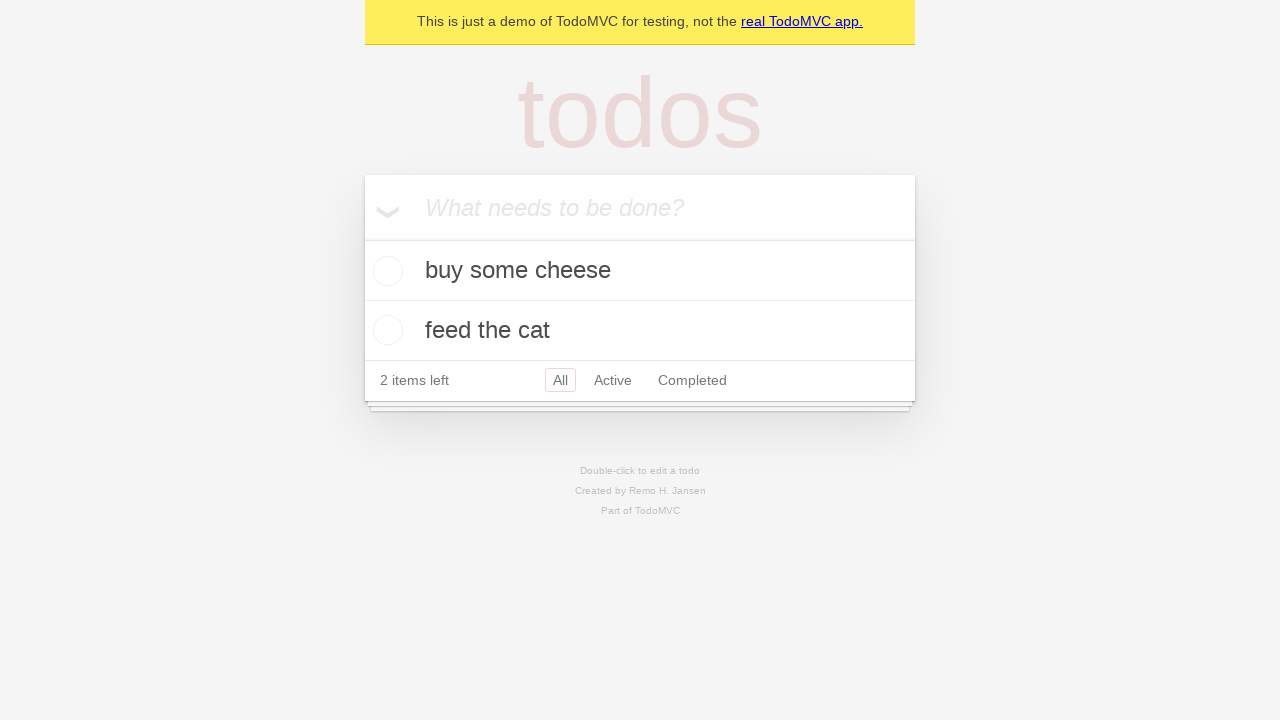

Filled todo input with 'book a doctors appointment' on internal:attr=[placeholder="What needs to be done?"i]
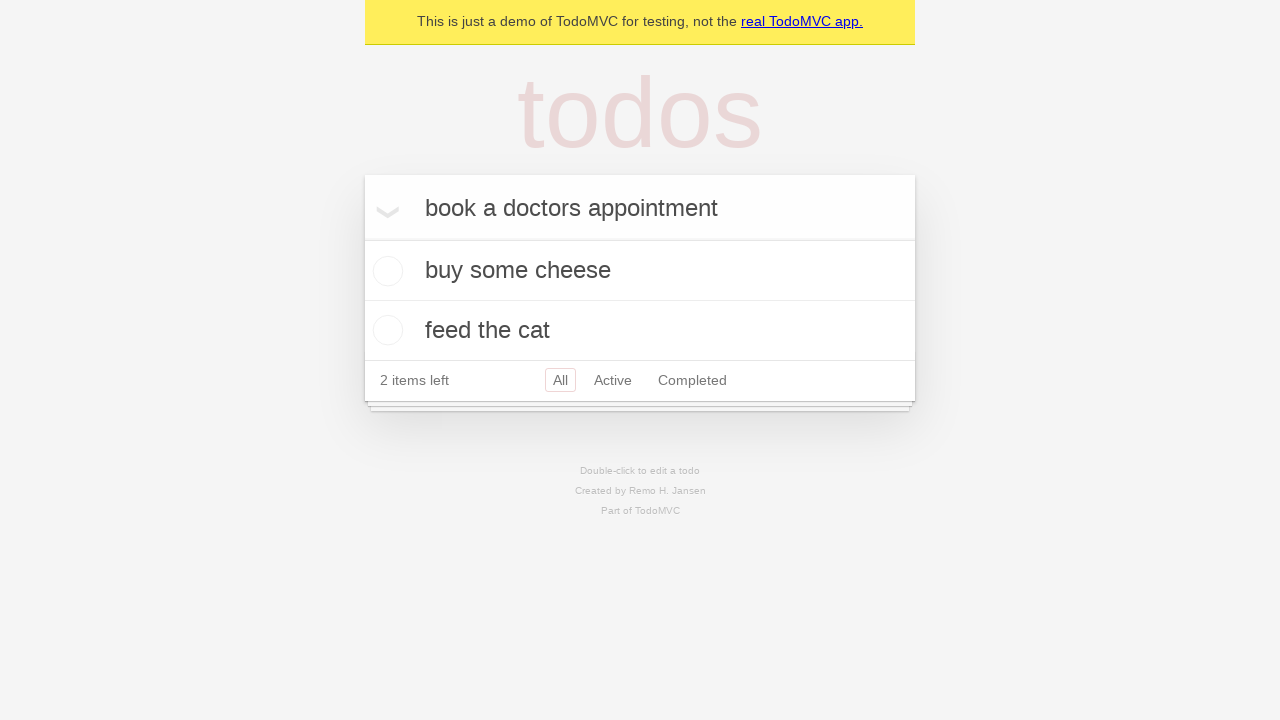

Pressed Enter to add third todo on internal:attr=[placeholder="What needs to be done?"i]
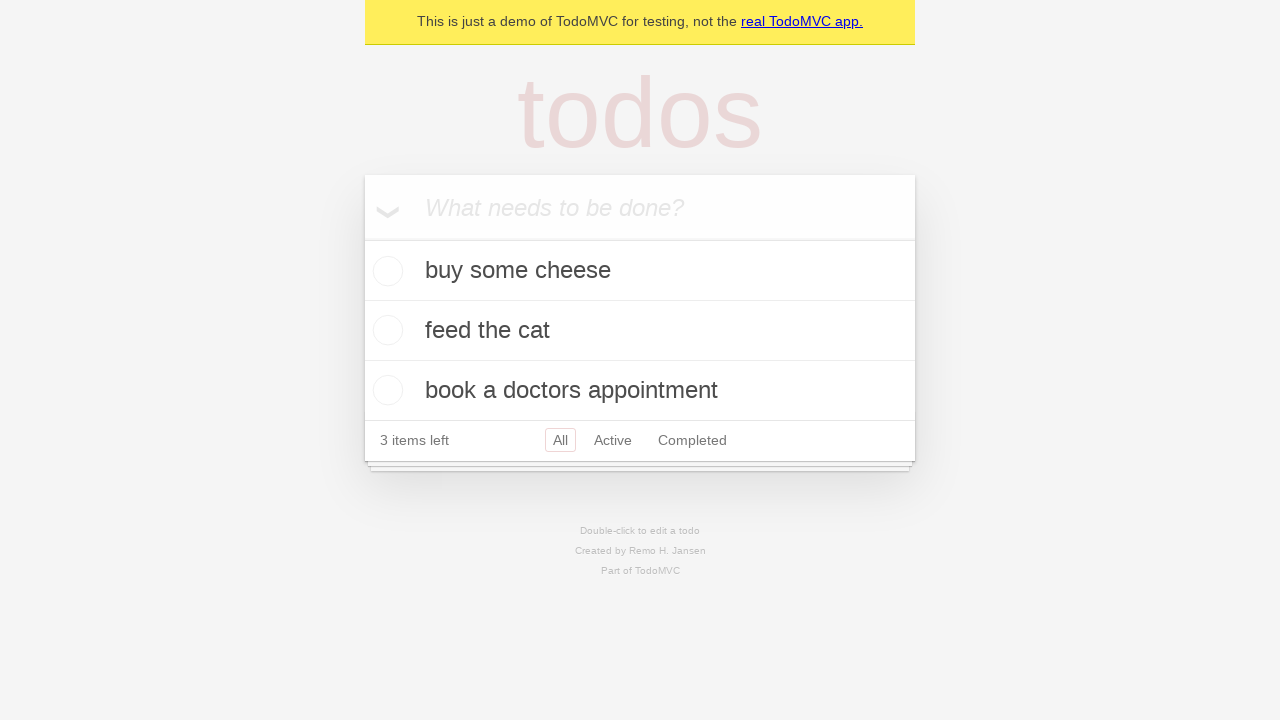

Clicked 'Mark all as complete' toggle to check all items at (362, 238) on internal:label="Mark all as complete"i
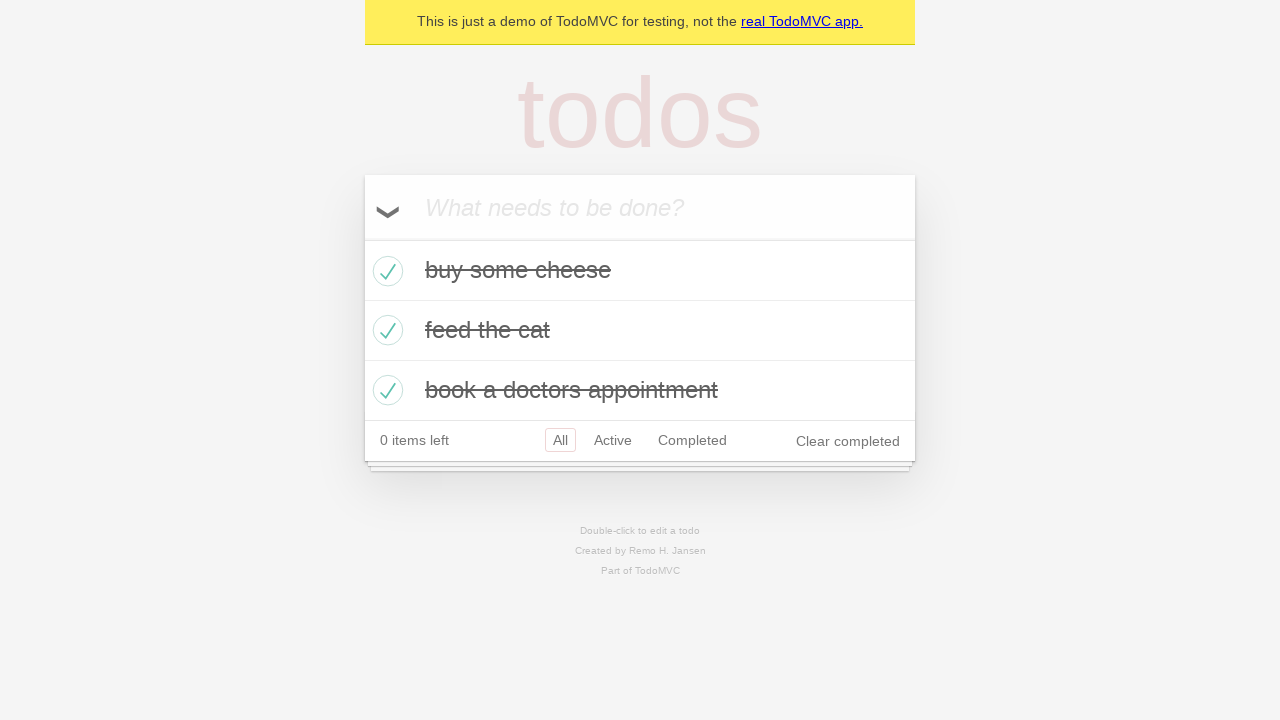

Unchecked 'Mark all as complete' toggle to uncheck all items at (362, 238) on internal:label="Mark all as complete"i
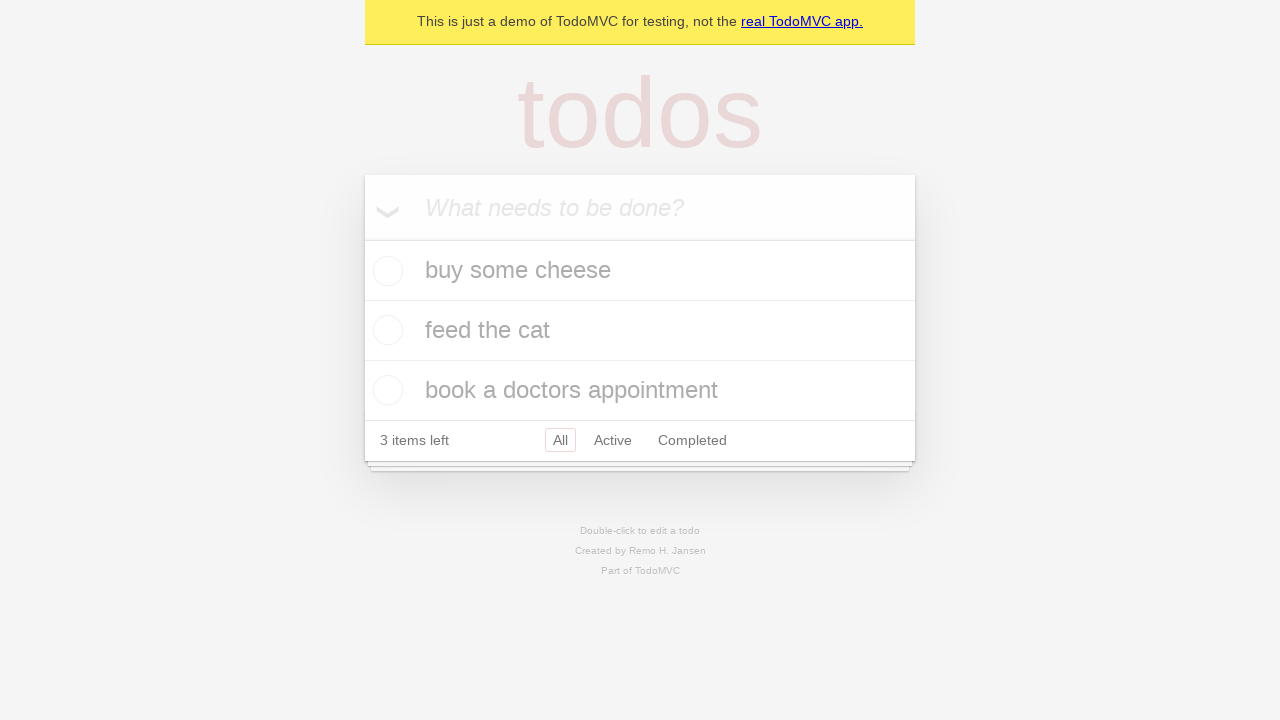

Waited for todo items to be visible after unchecking all
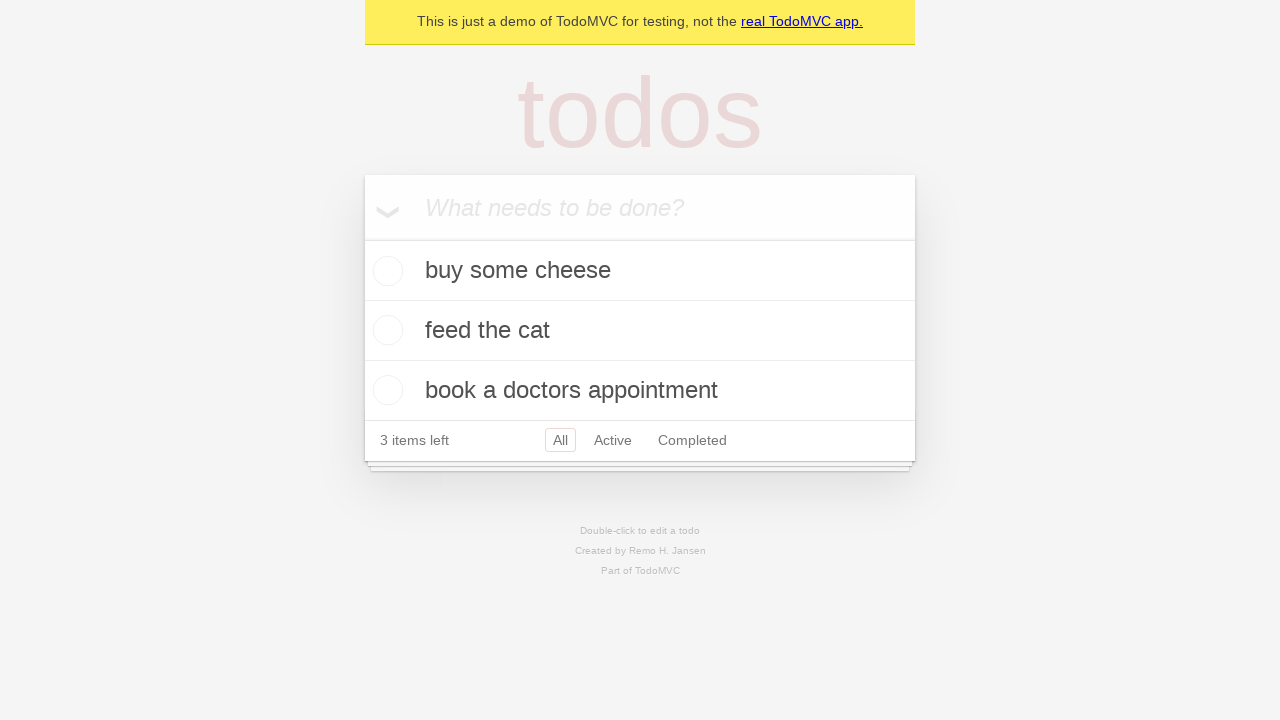

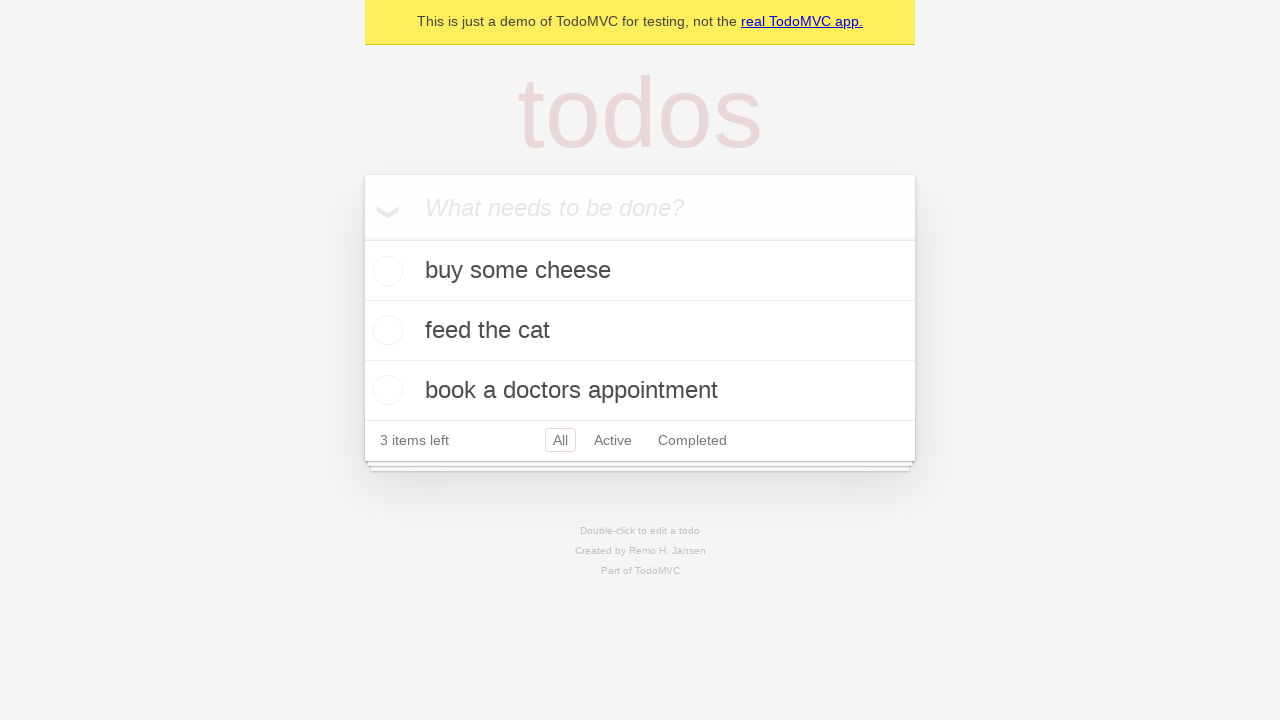